Tests dropdown selection by choosing an option from a select element within an iframe

Starting URL: https://www.w3schools.com/tags/tryit.asp?filename=tryhtml_select

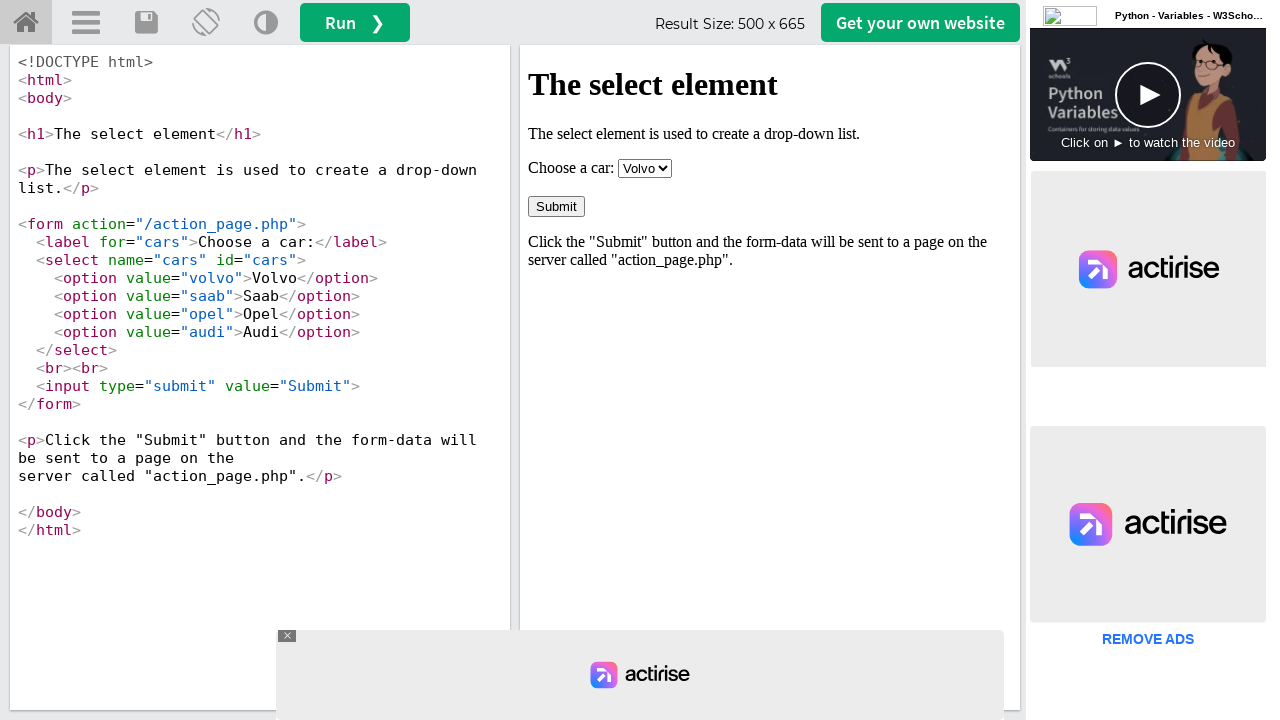

Located iframe with ID 'iframeResult'
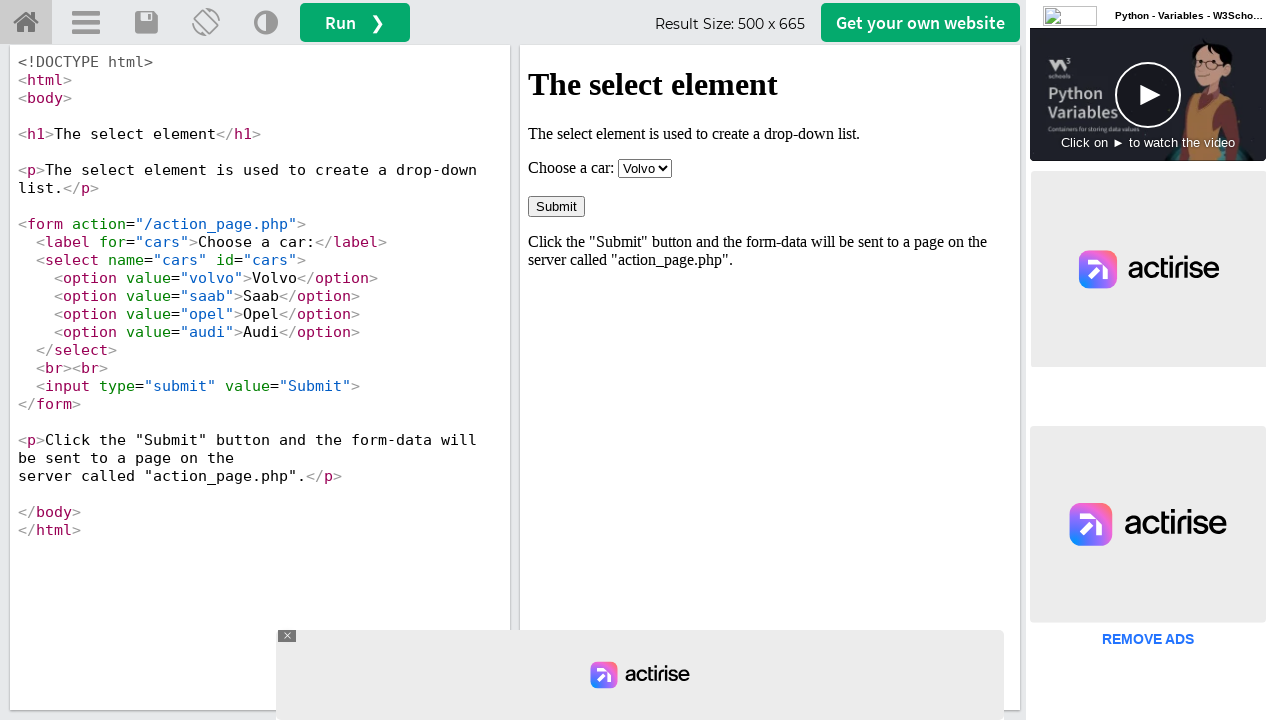

Selected 'Audi' option from dropdown in iframe on #iframeResult >> internal:control=enter-frame >> select
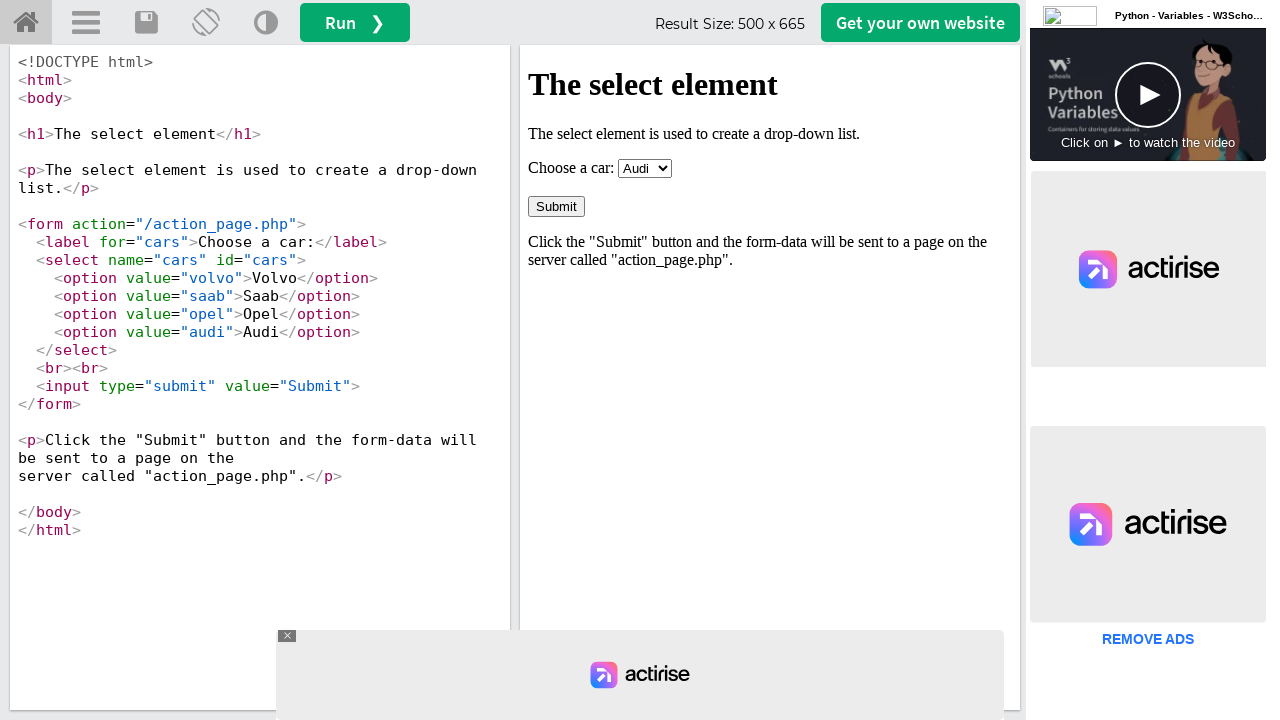

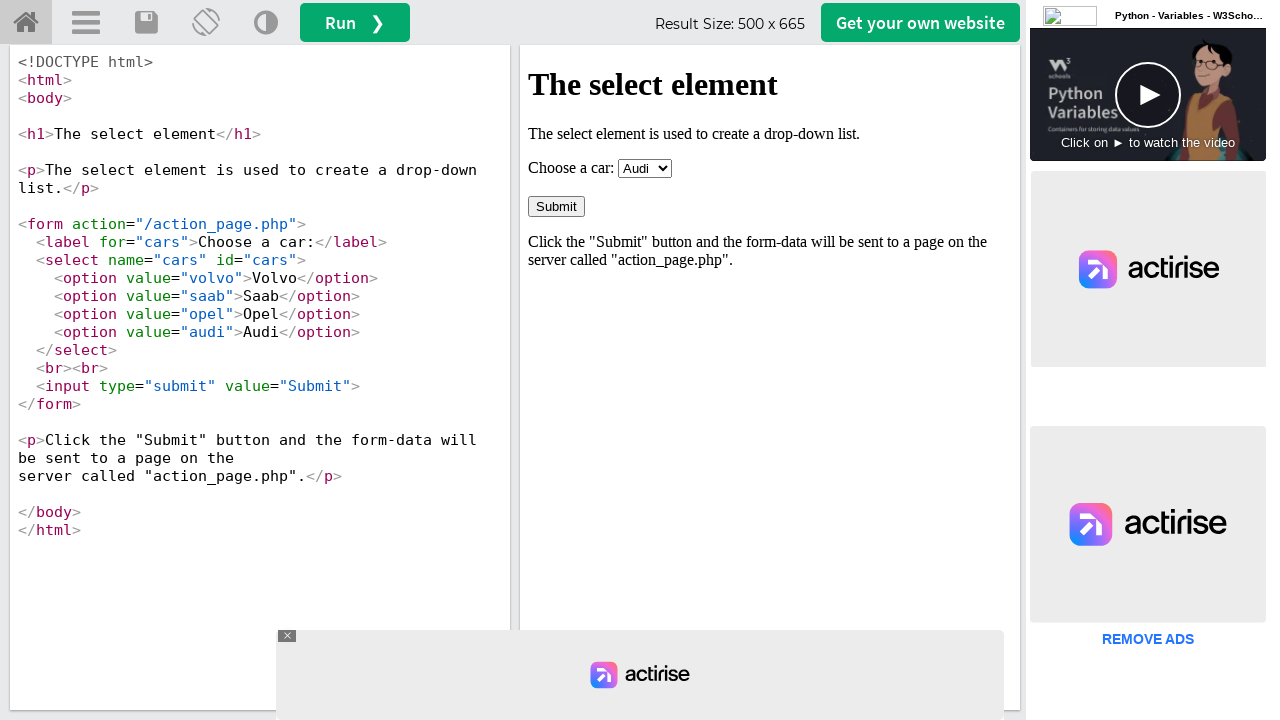